Tests the flight booking flow on BlazDemo by selecting departure and destination cities, choosing a flight, filling in passenger and payment details, and completing the purchase.

Starting URL: https://blazedemo.com/

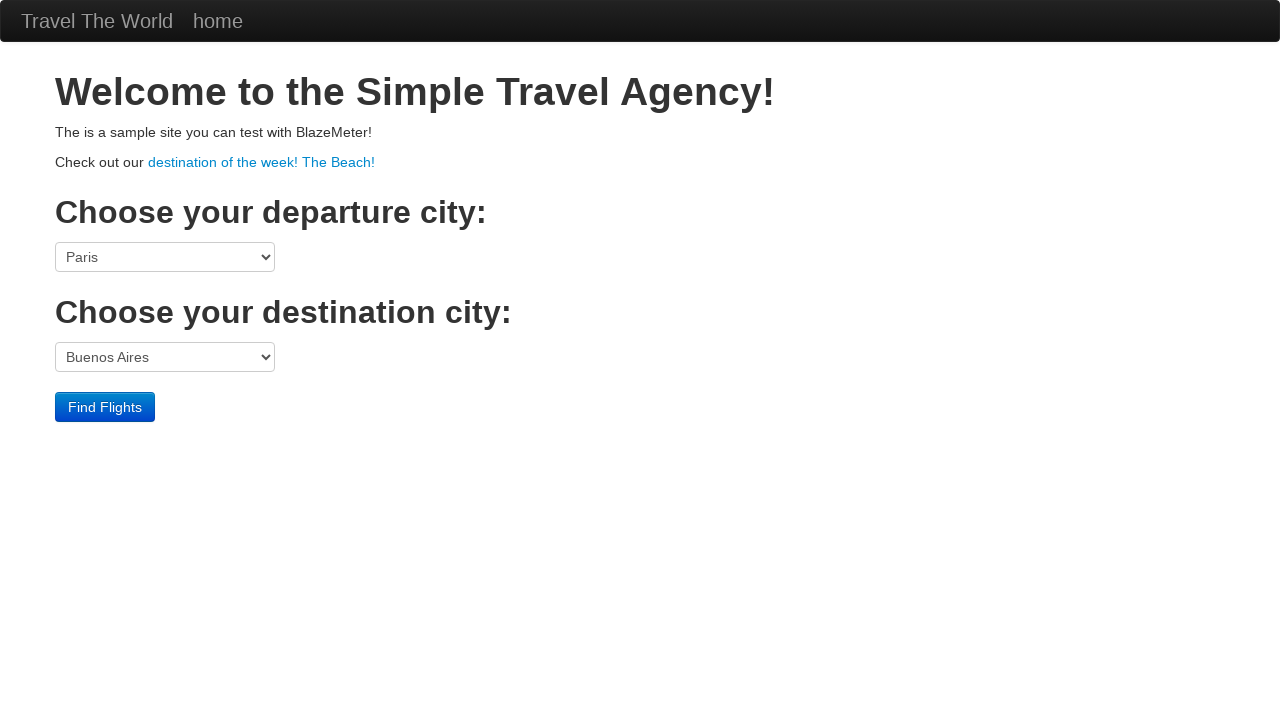

Selected Boston as departure city on select[name='fromPort']
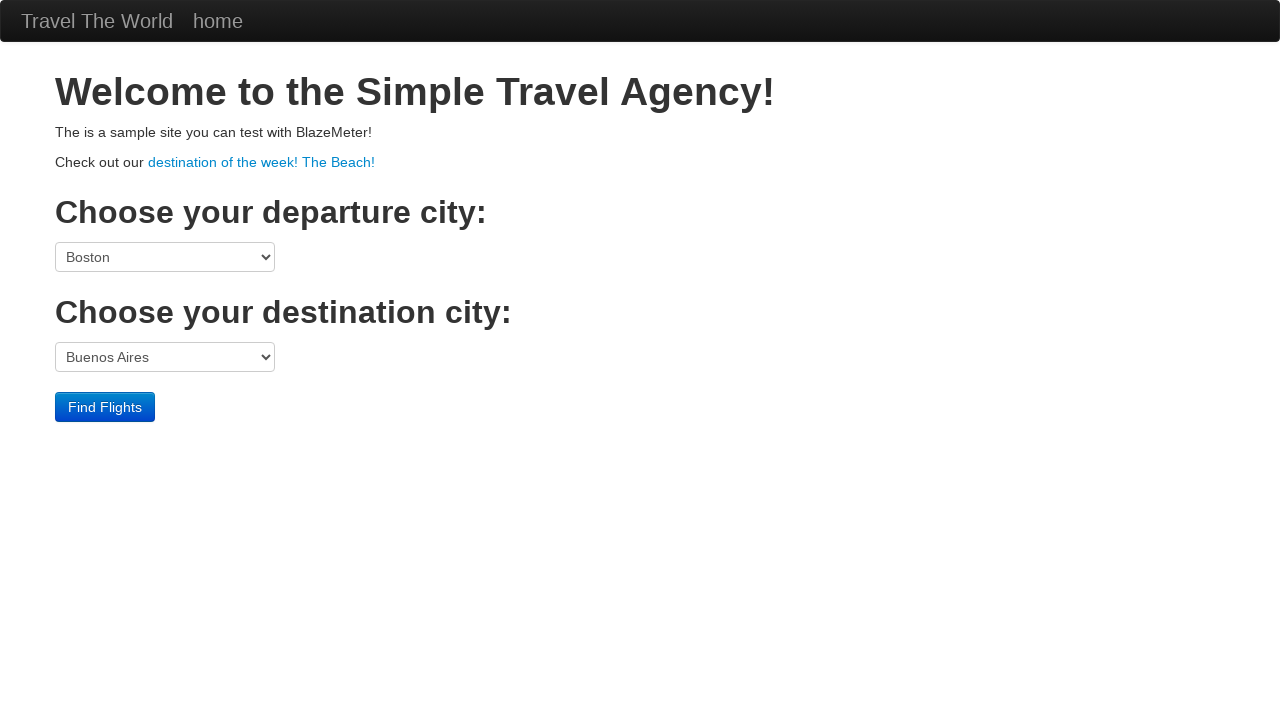

Selected Rome as destination city on select[name='toPort']
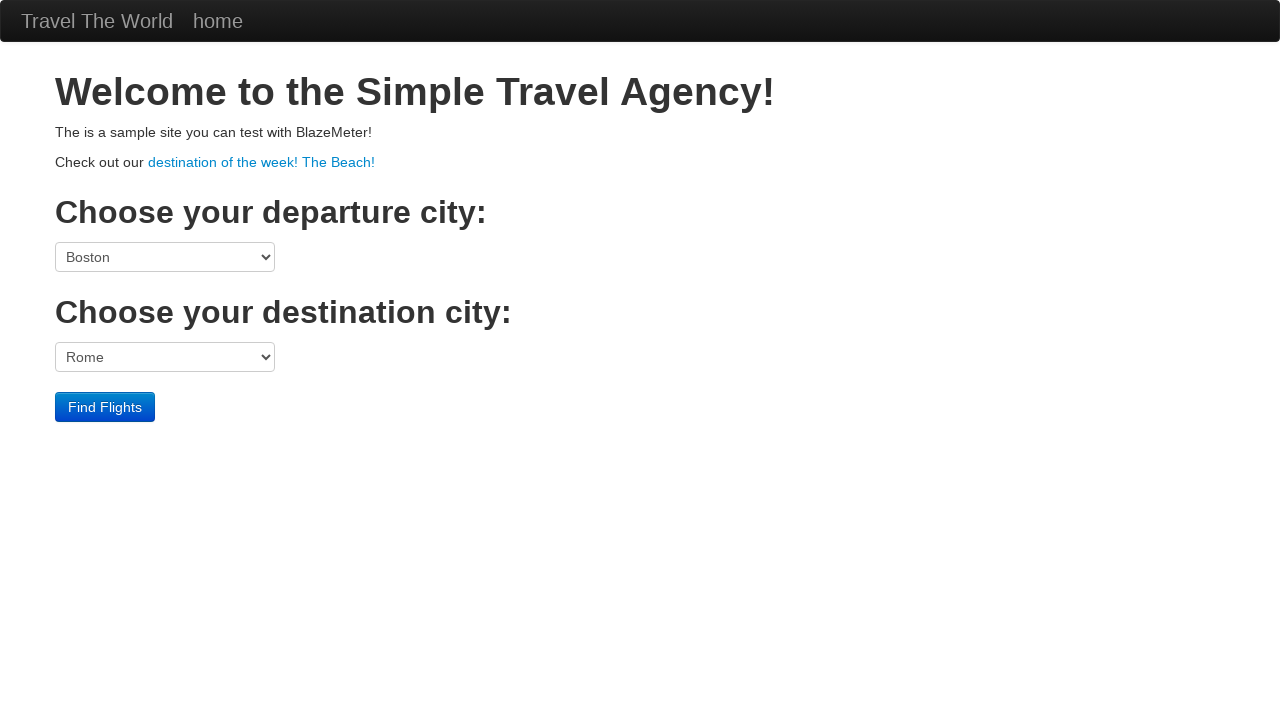

Clicked Find Flights button at (105, 407) on input[type='submit'][value='Find Flights']
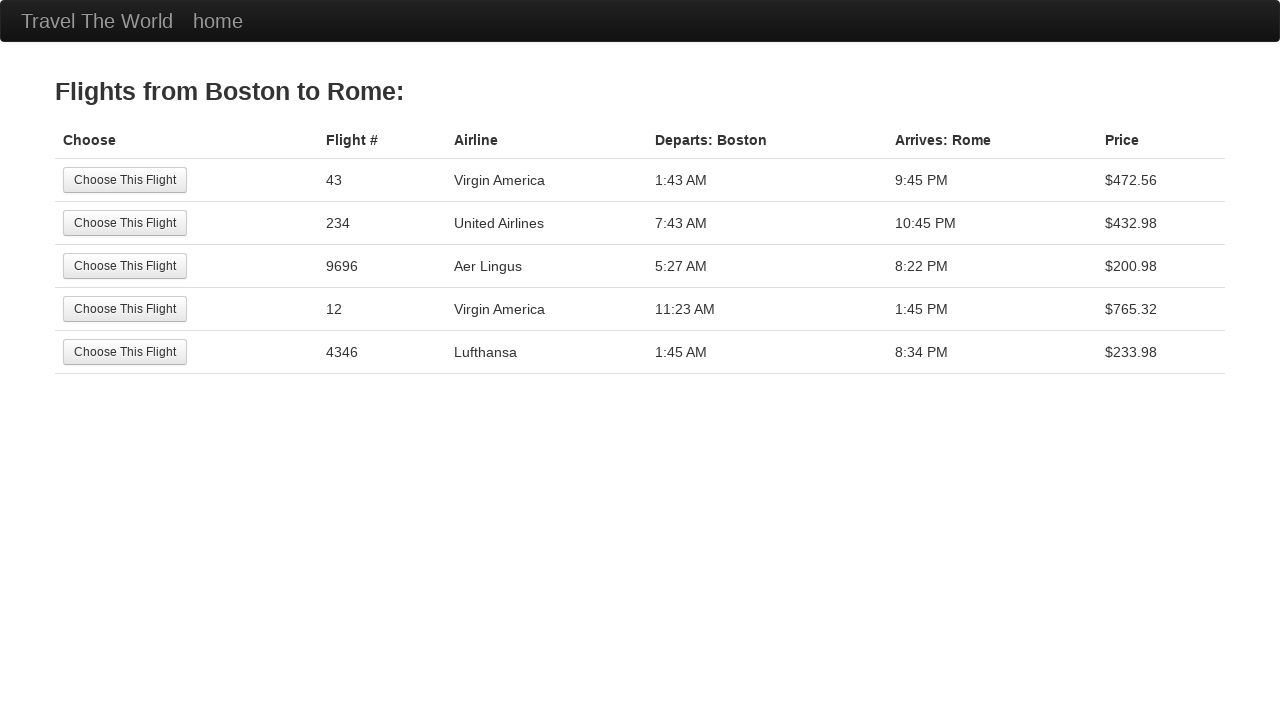

Selected the third flight option at (125, 266) on tbody tr:nth-child(3) input[type='submit']
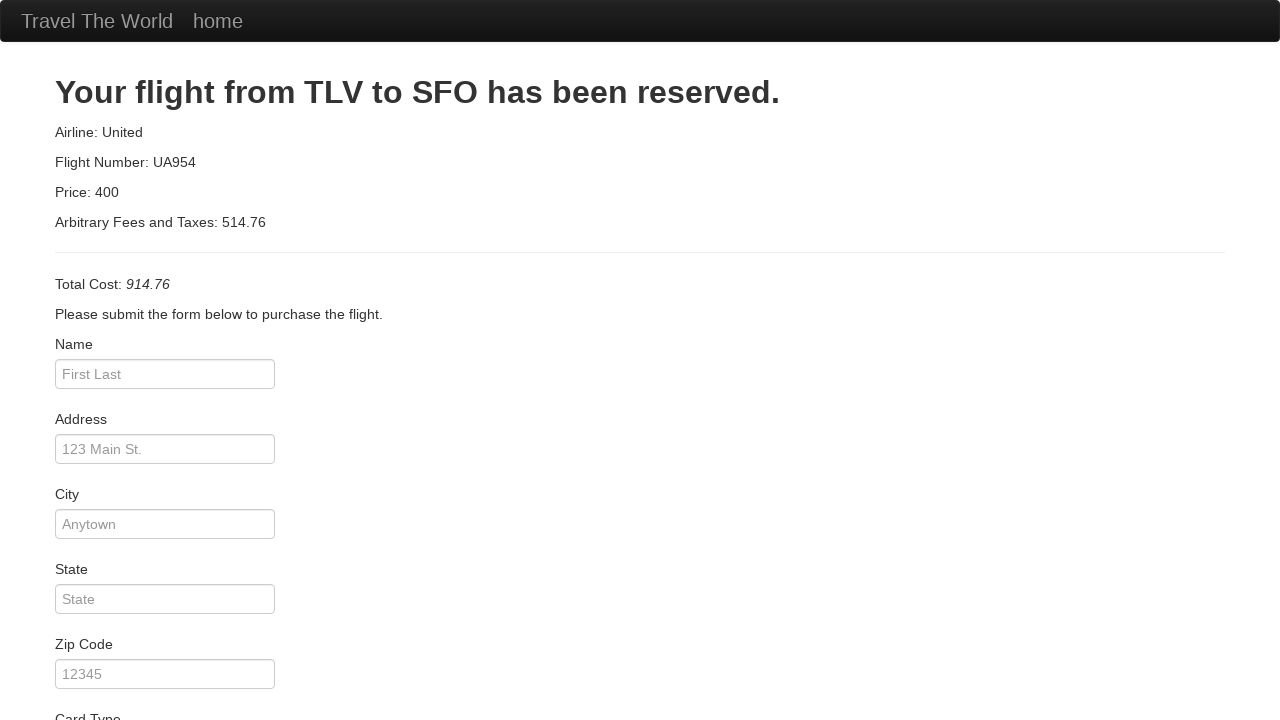

Retrieved flight number text
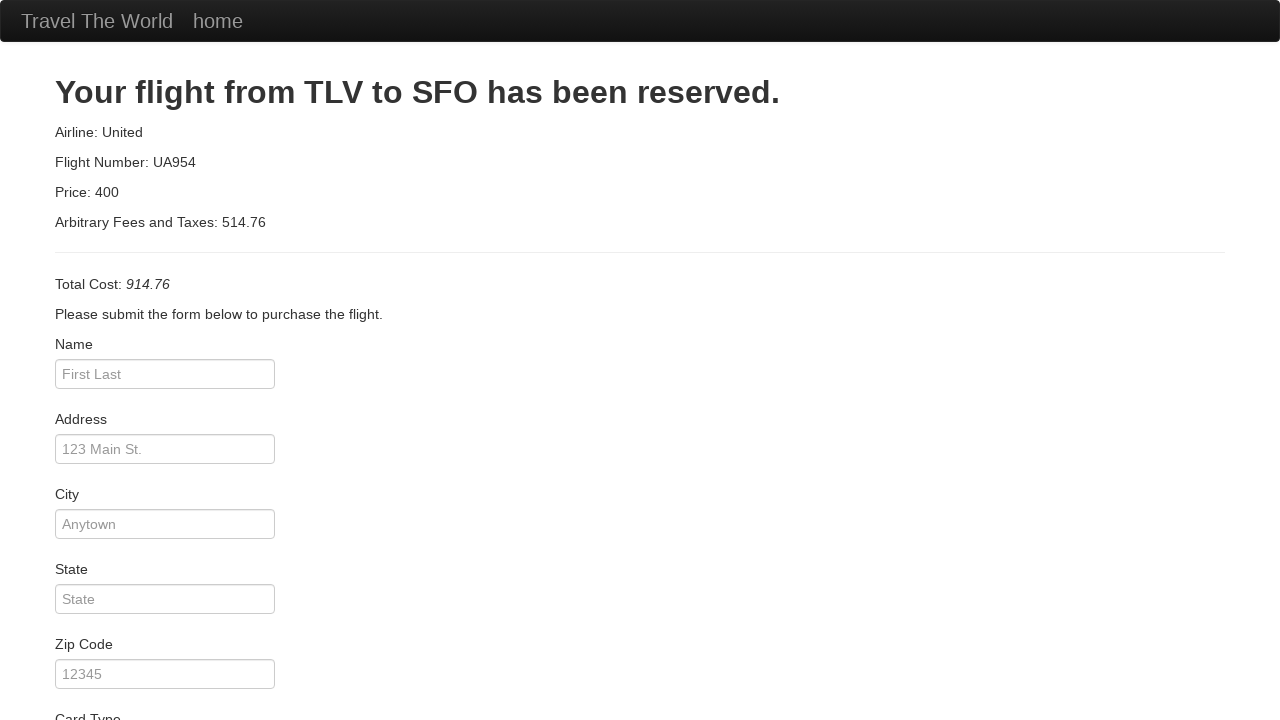

Filled in passenger name as 'Jamie' on #inputName
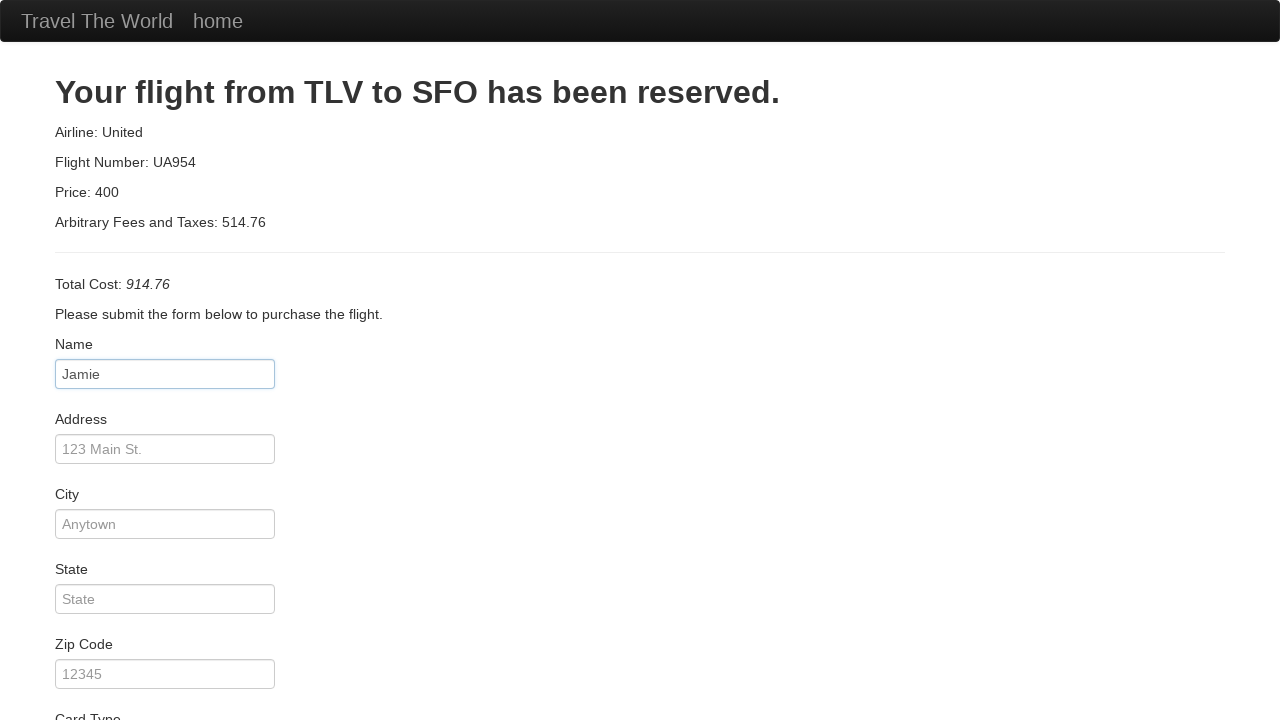

Filled in address as 'St. Anthony' on #address
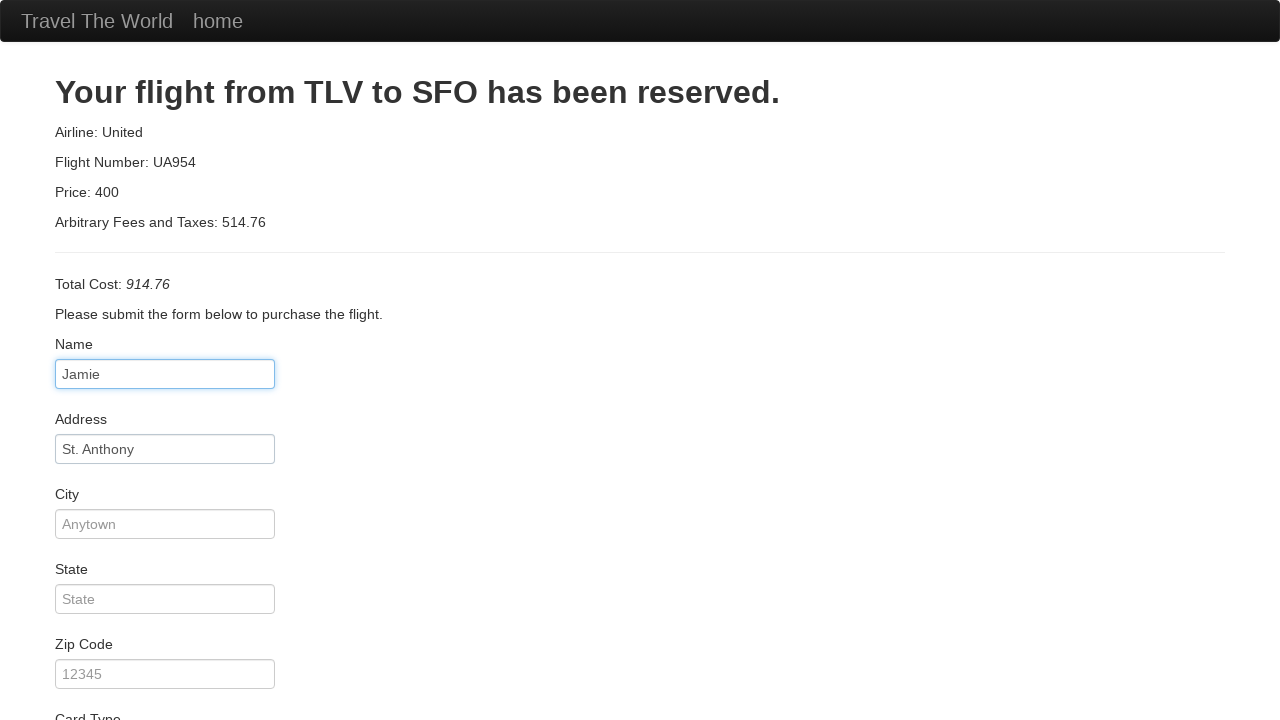

Filled in city as 'Abuja' on #city
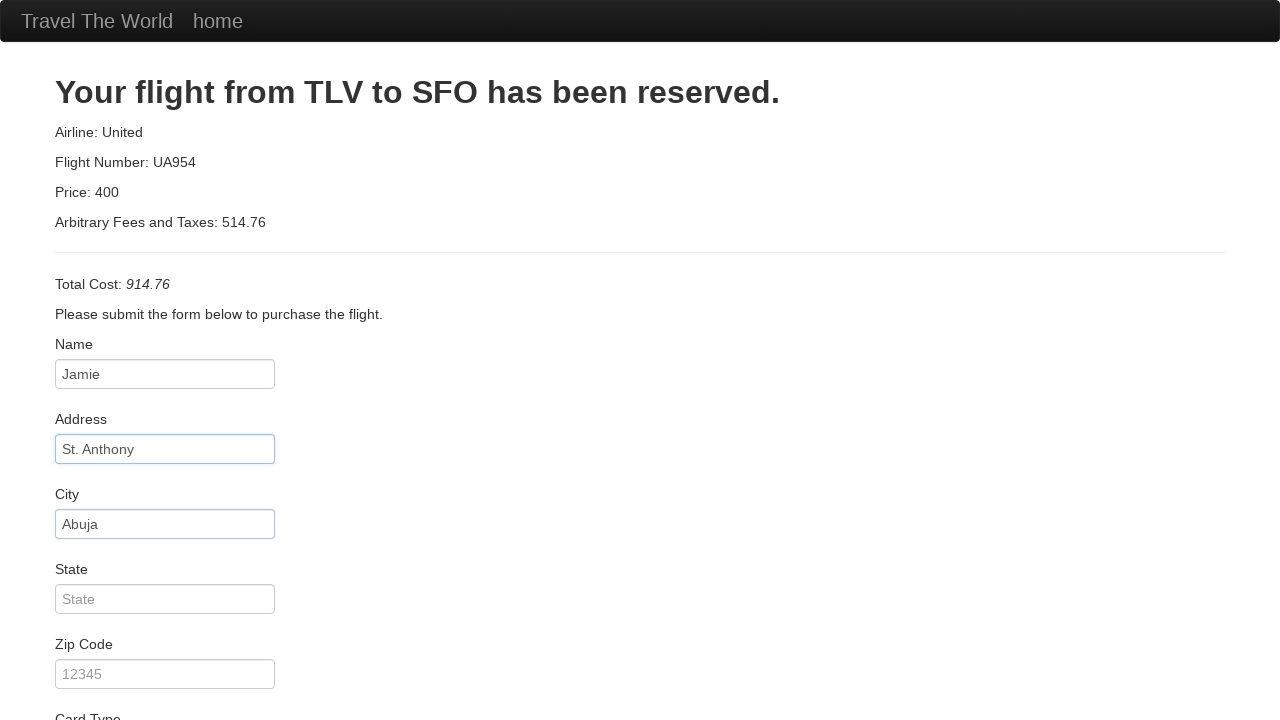

Filled in state as 'Lagos' on #state
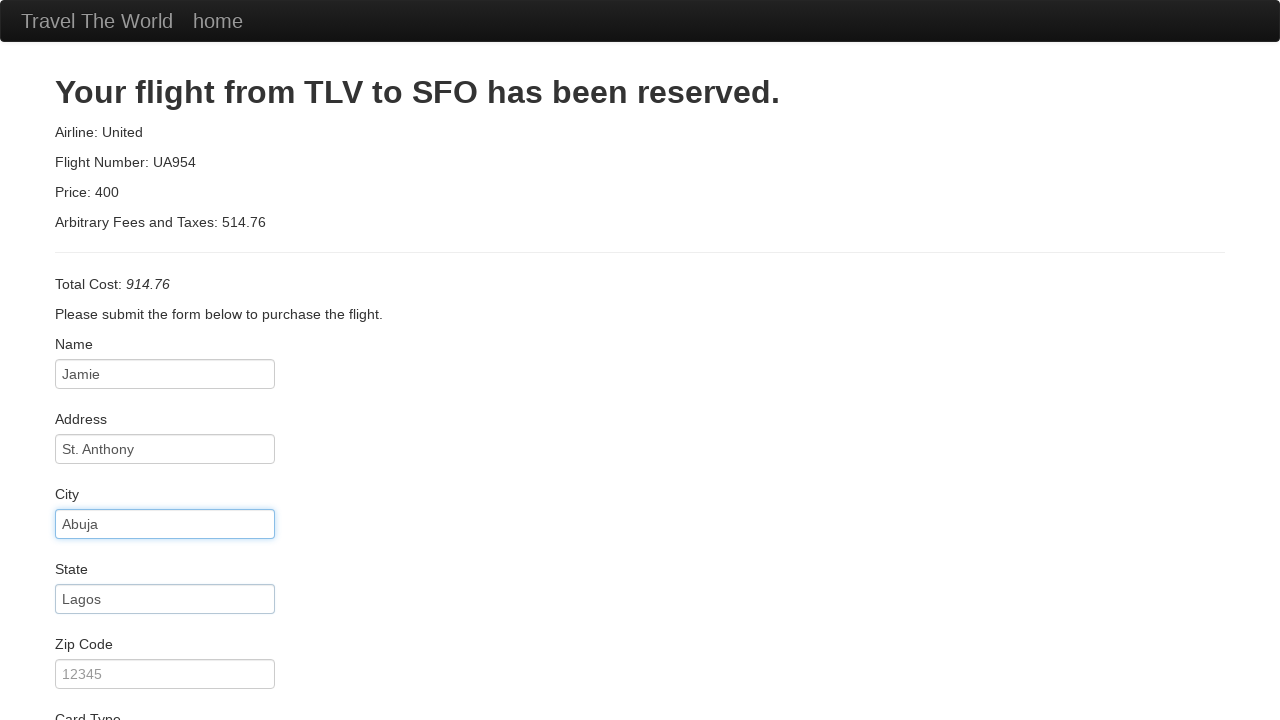

Filled in zip code with flight number on #zipCode
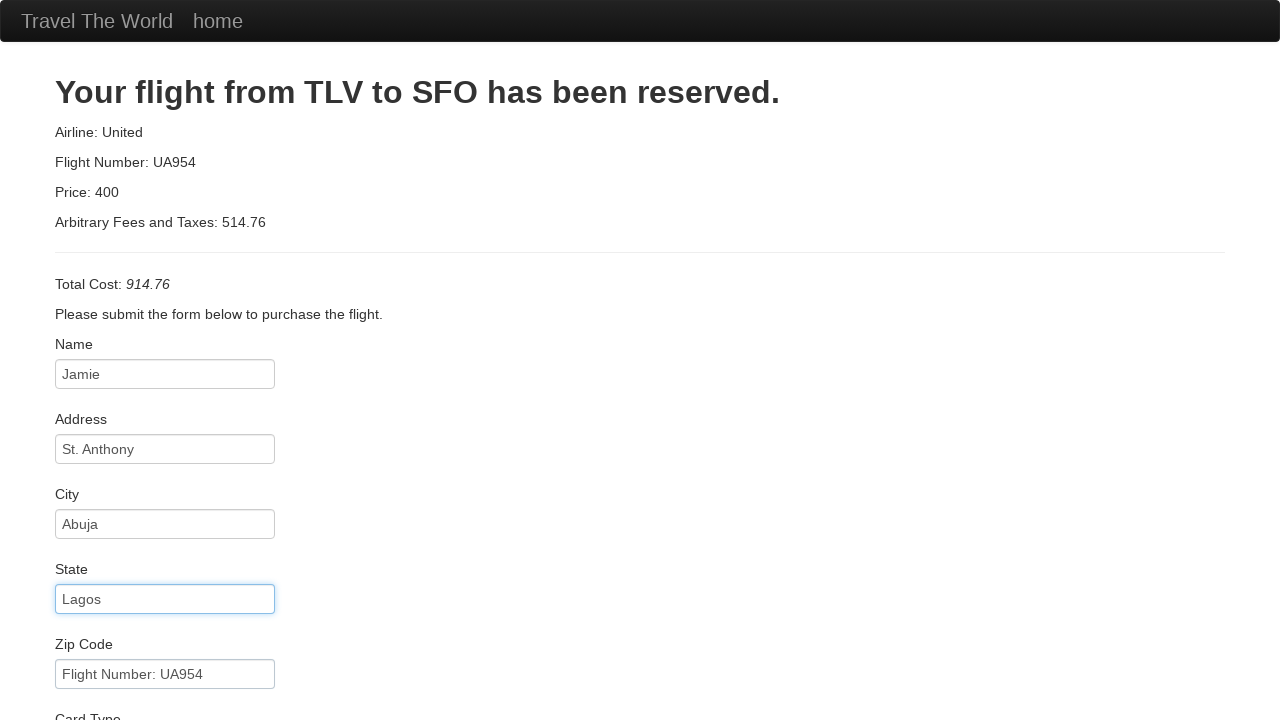

Selected American Express as card type on #cardType
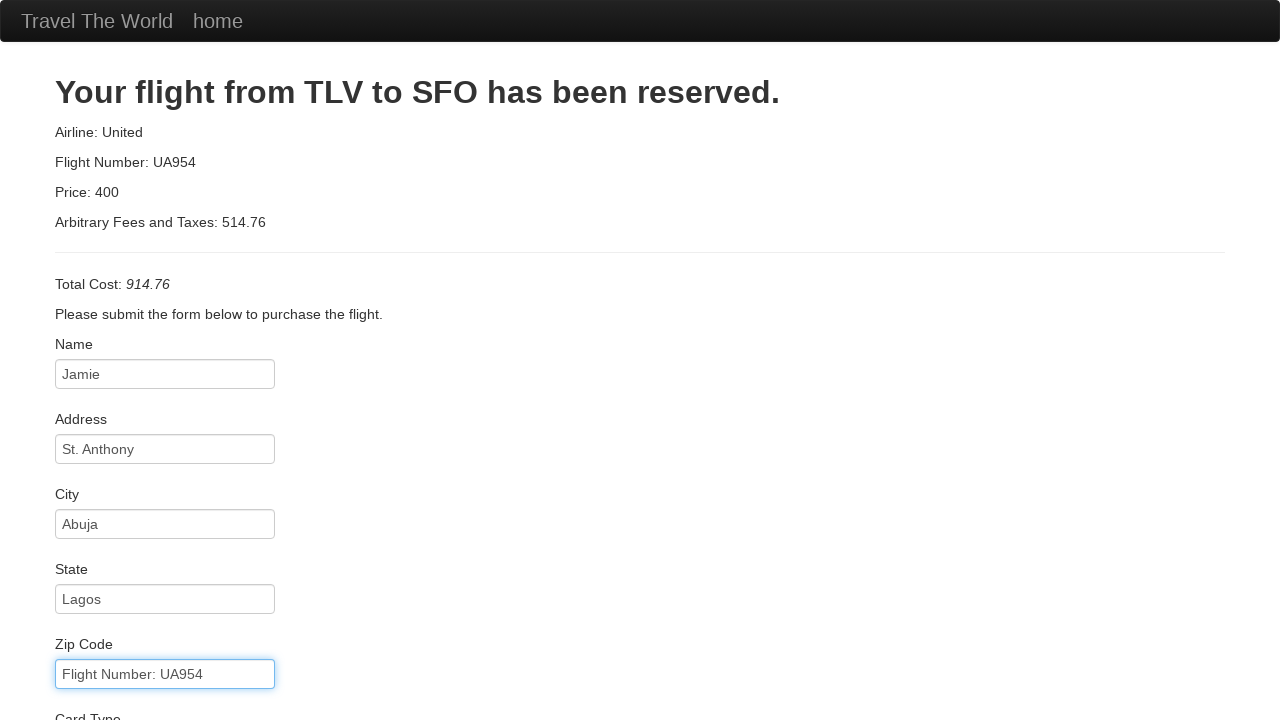

Filled in credit card number on #creditCardNumber
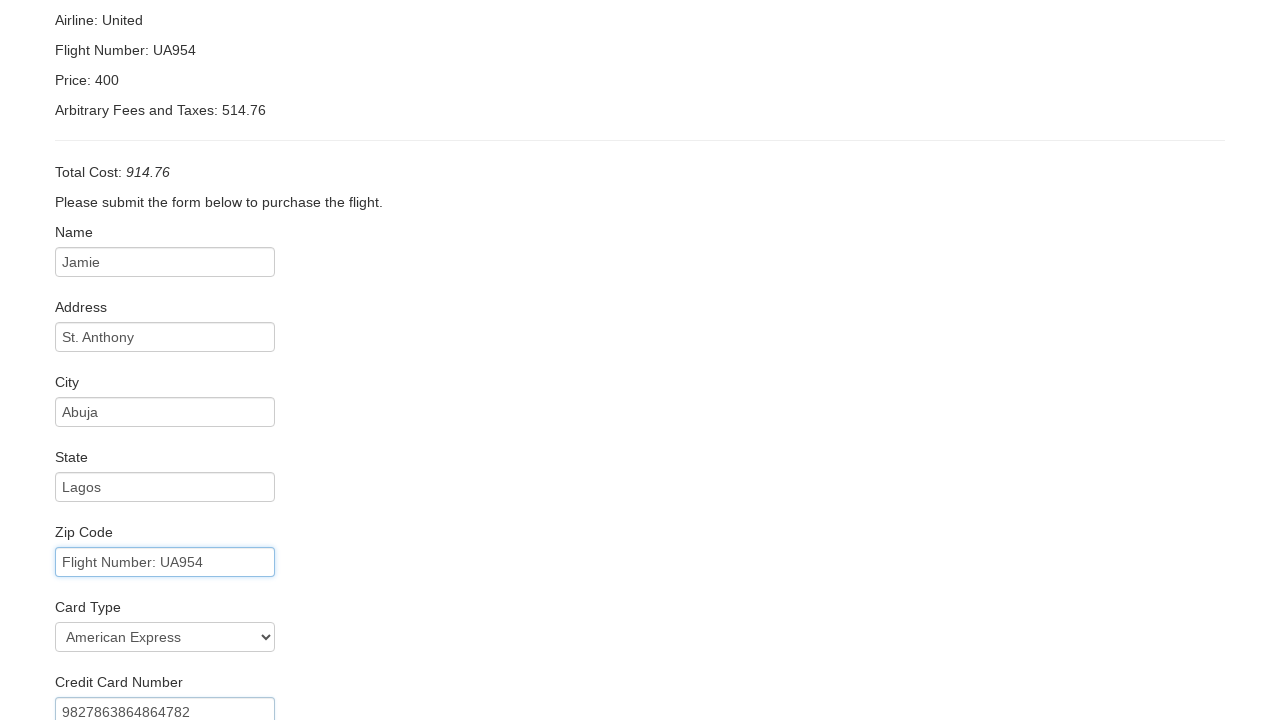

Filled in credit card month as '10' on #creditCardMonth
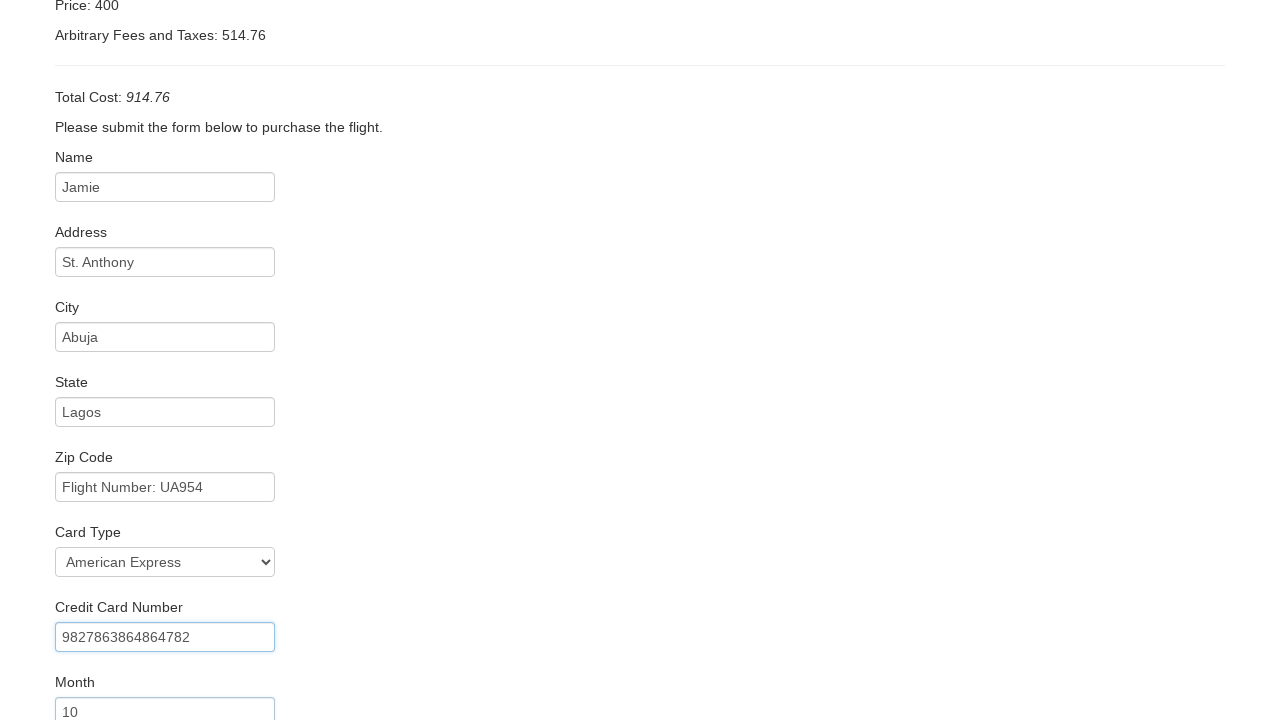

Filled in credit card year as '2025' on #creditCardYear
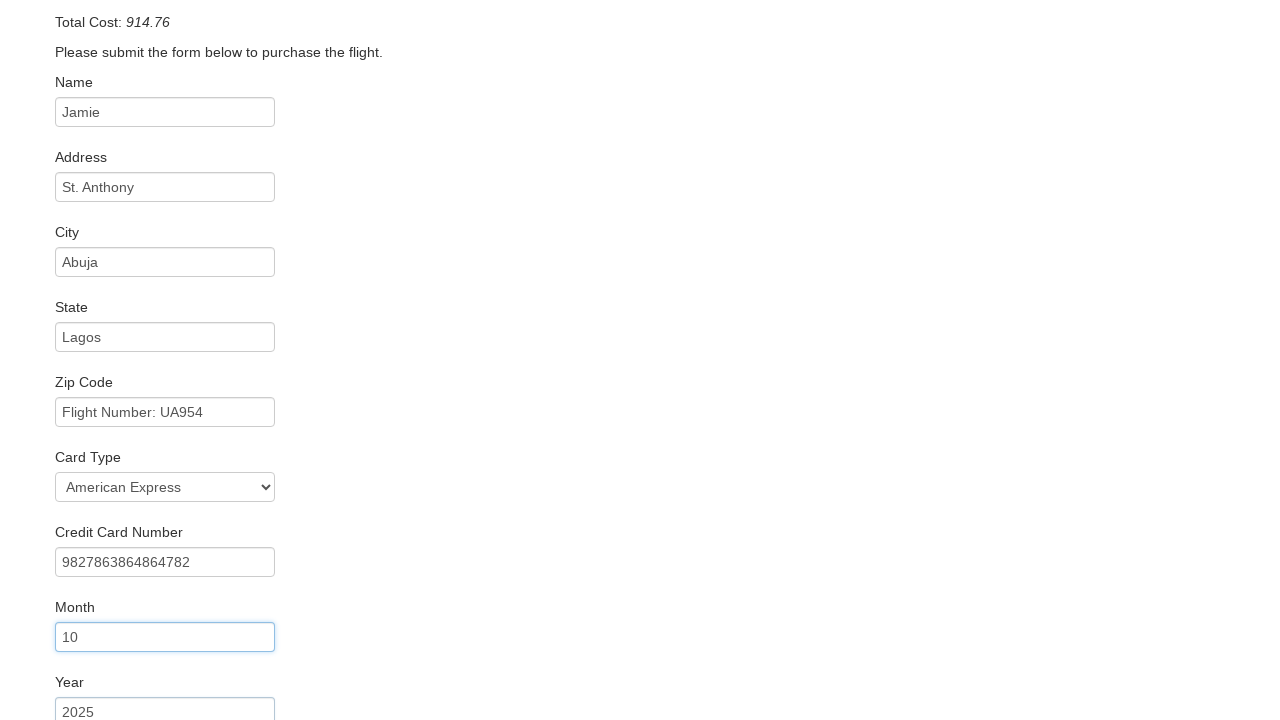

Filled in name on card as 'Jamie Smith' on #nameOnCard
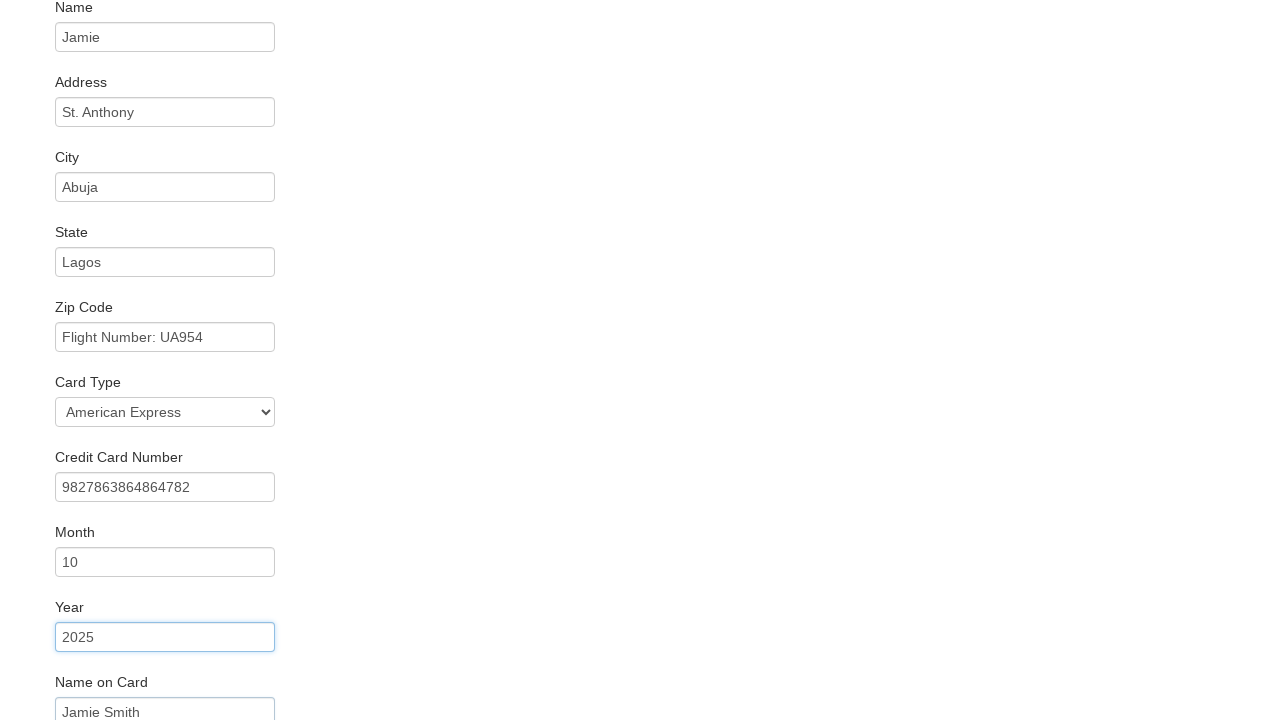

Checked Remember Me checkbox at (62, 656) on #rememberMe
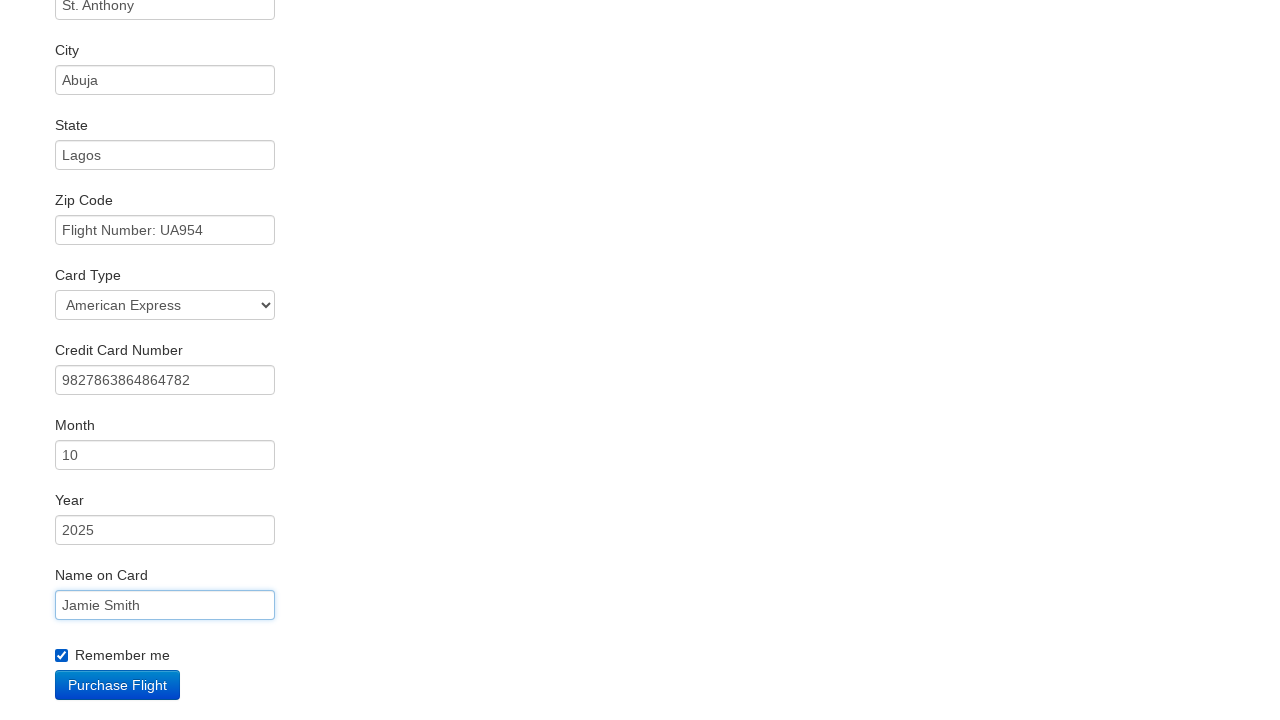

Clicked Purchase Flight button at (118, 685) on input[type='submit'][value='Purchase Flight']
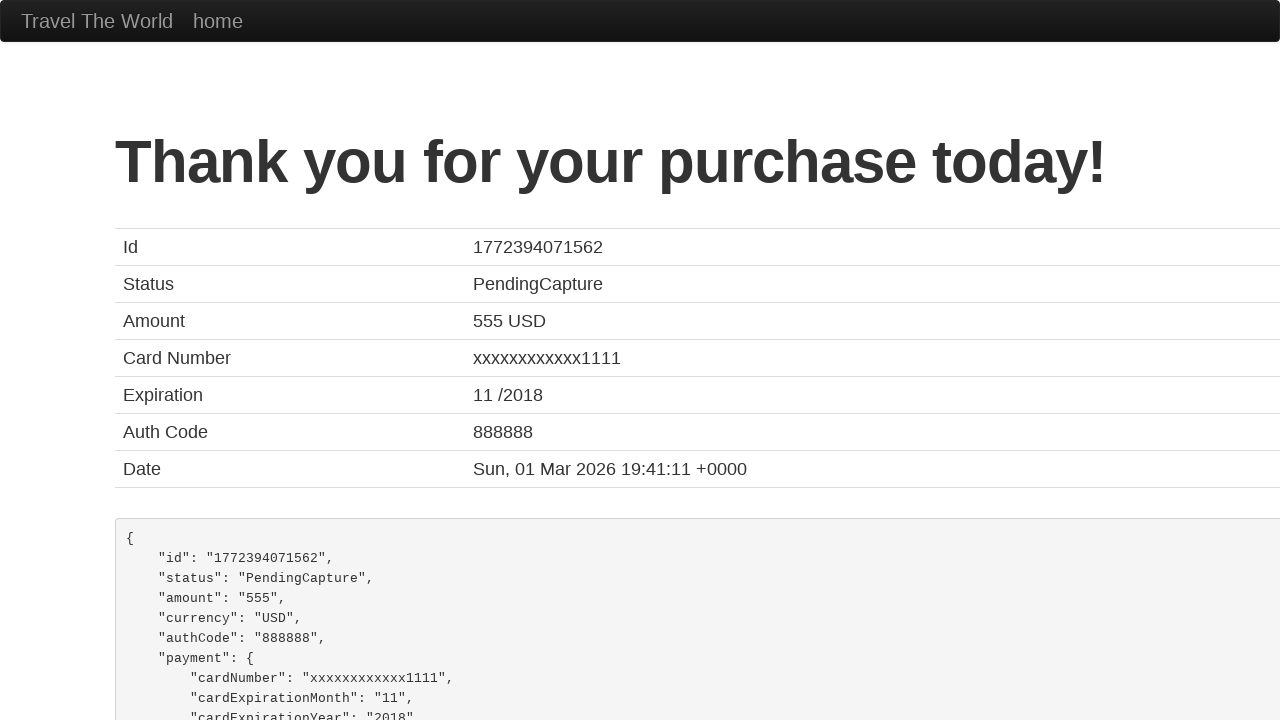

Confirmation page loaded with thank you message
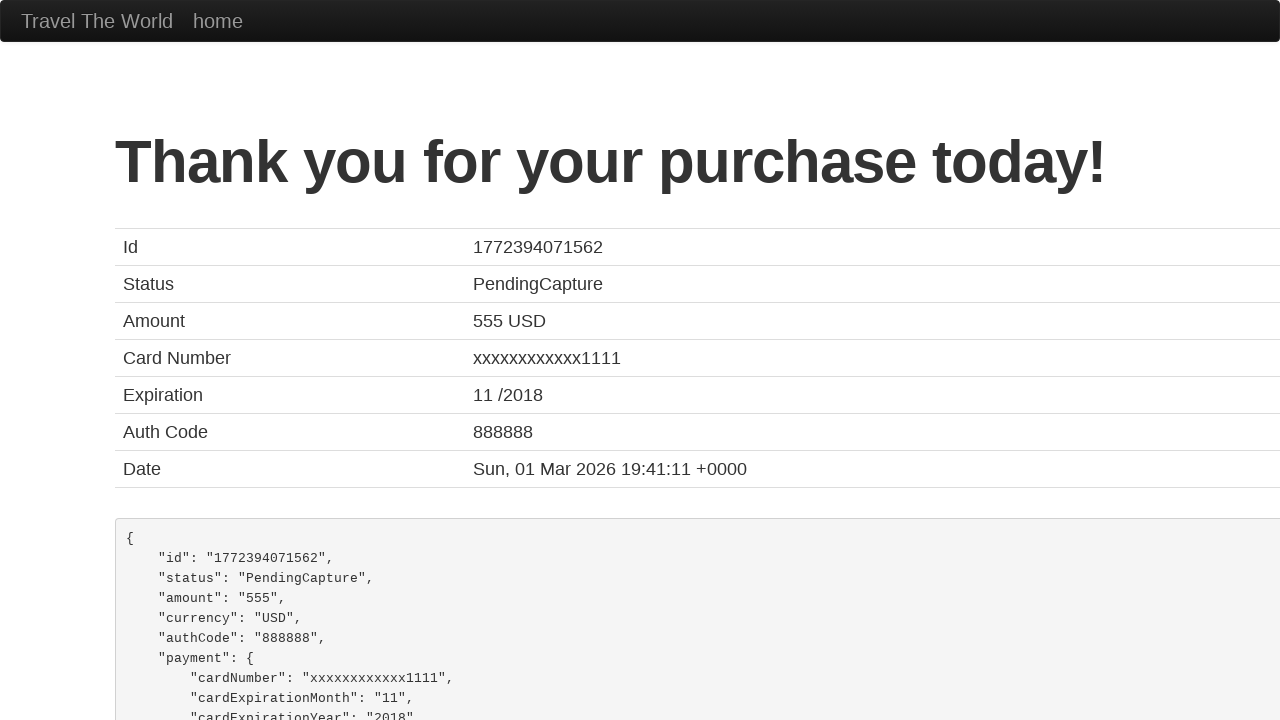

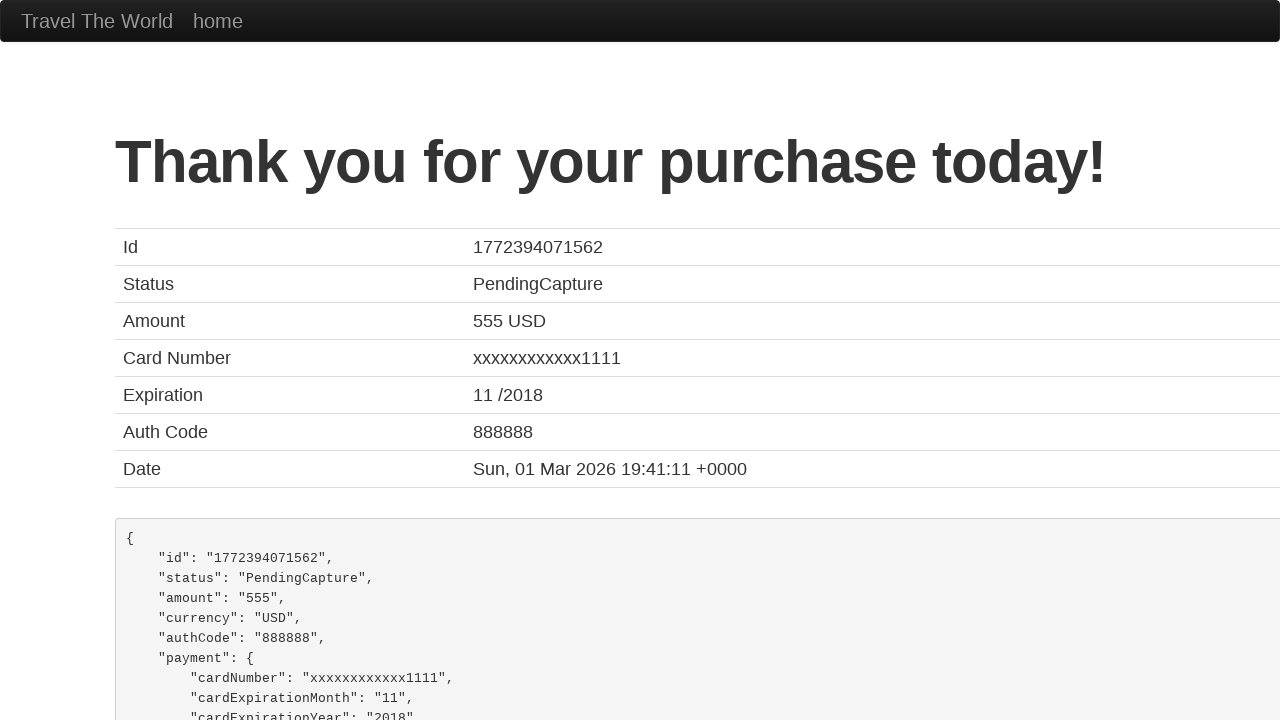